Tests the promo code functionality on an e-commerce shop by adding a product to cart, then attempting to apply invalid promo codes and verifying the error message is displayed.

Starting URL: https://shopdemo.e-junkie.com/

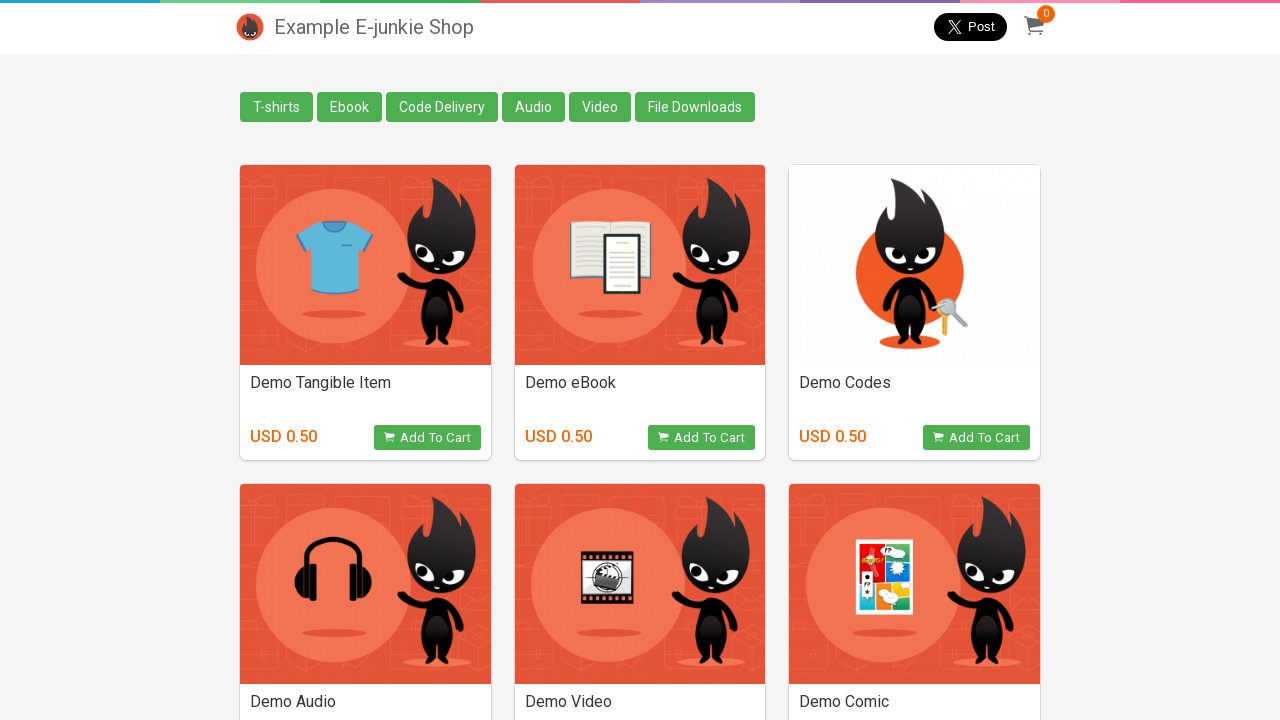

Waited for redirect to shop page
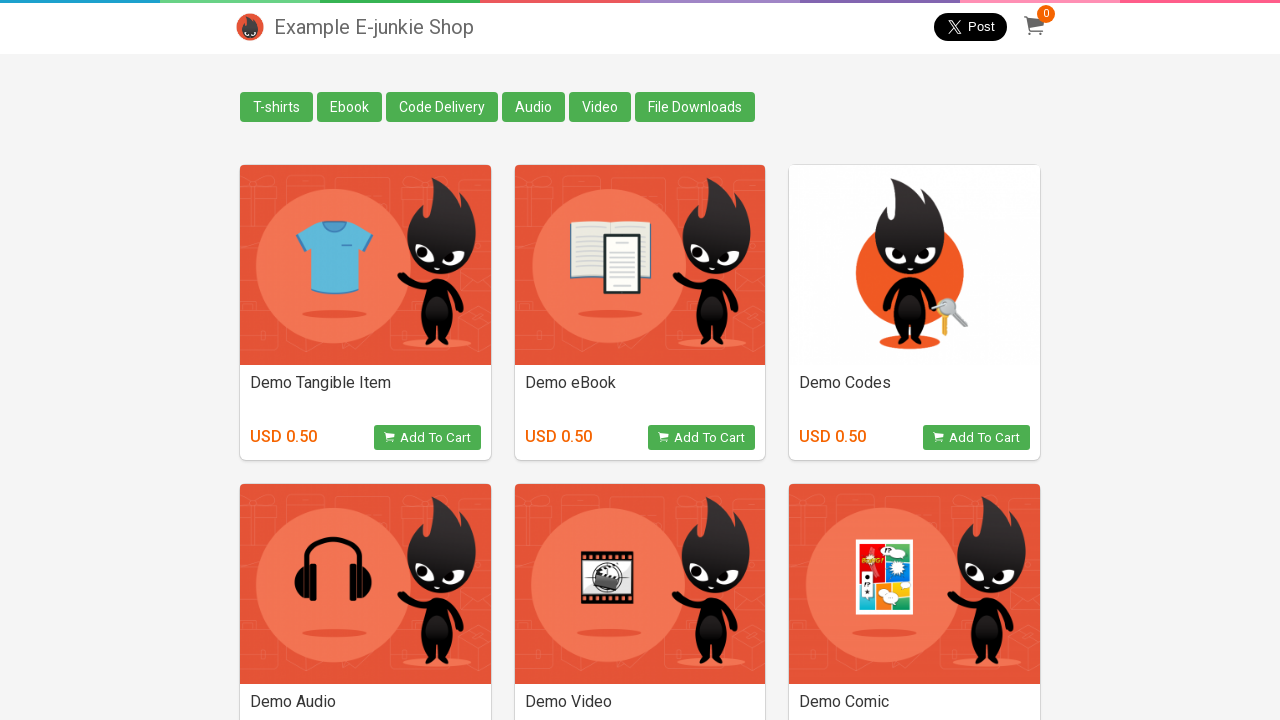

Clicked add to cart button on first product at (702, 438) on xpath=//*[@id='products']/div[1]/div/div[2]/a/div/div[2]/button
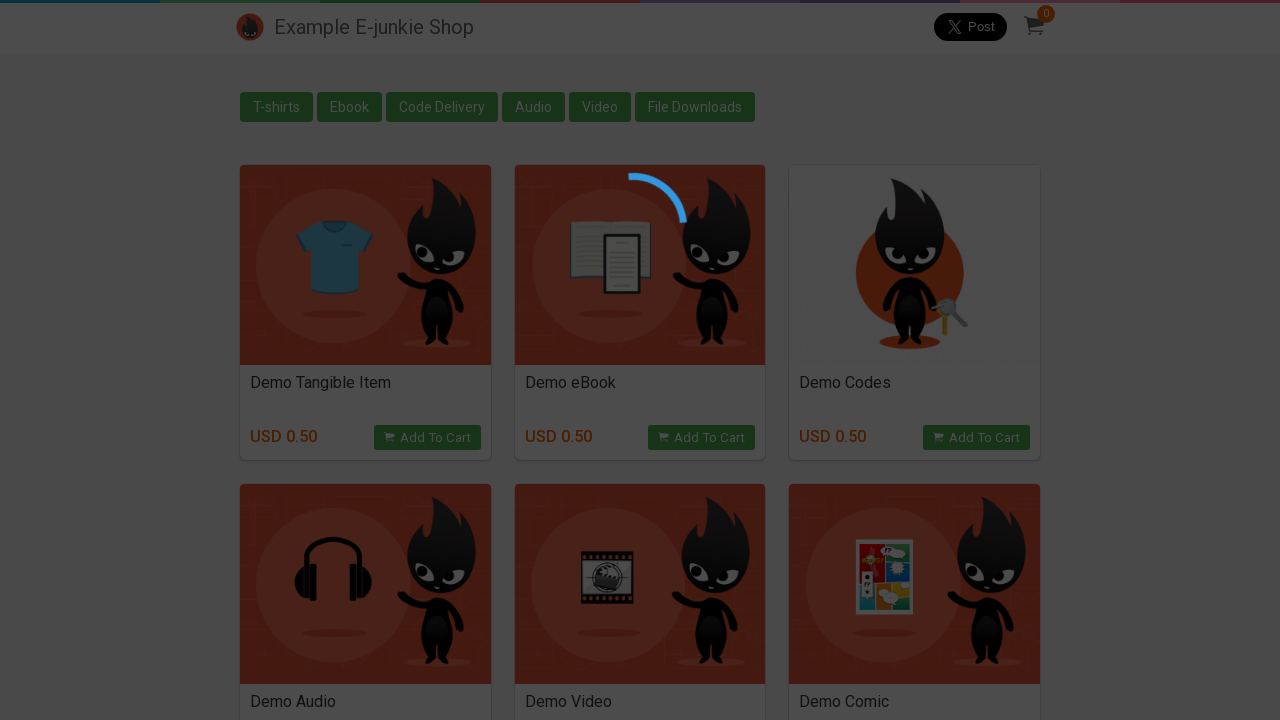

Located cart iframe
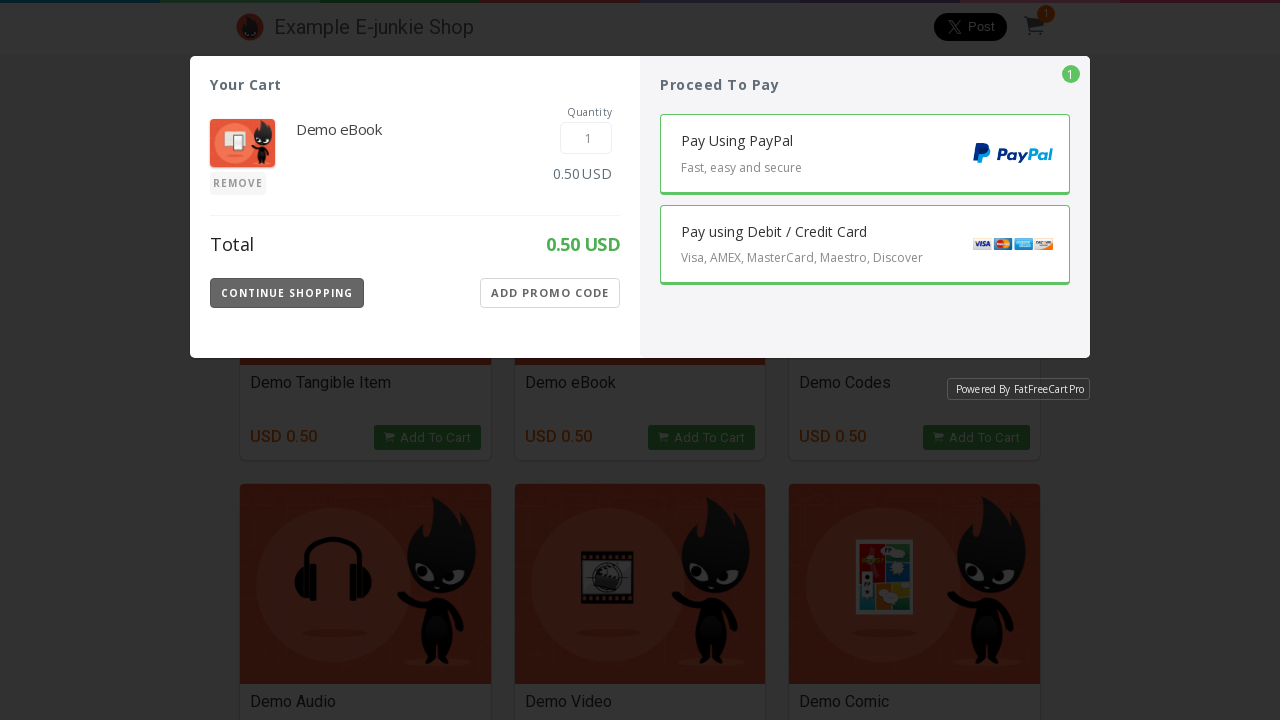

Waited for 'Add Promo Code' button to be visible
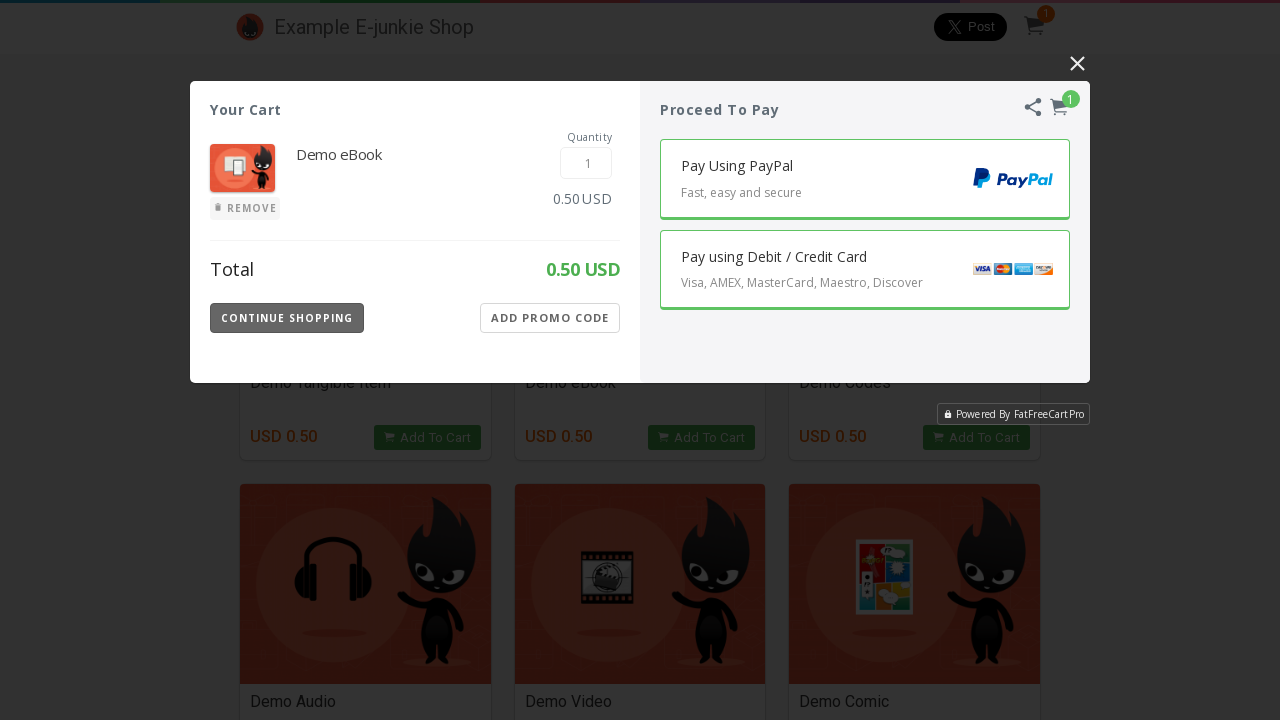

Clicked 'Add Promo Code' button at (550, 318) on [class='EJIframeV3 EJOverlayV3'] >> internal:control=enter-frame >> [class='Appl
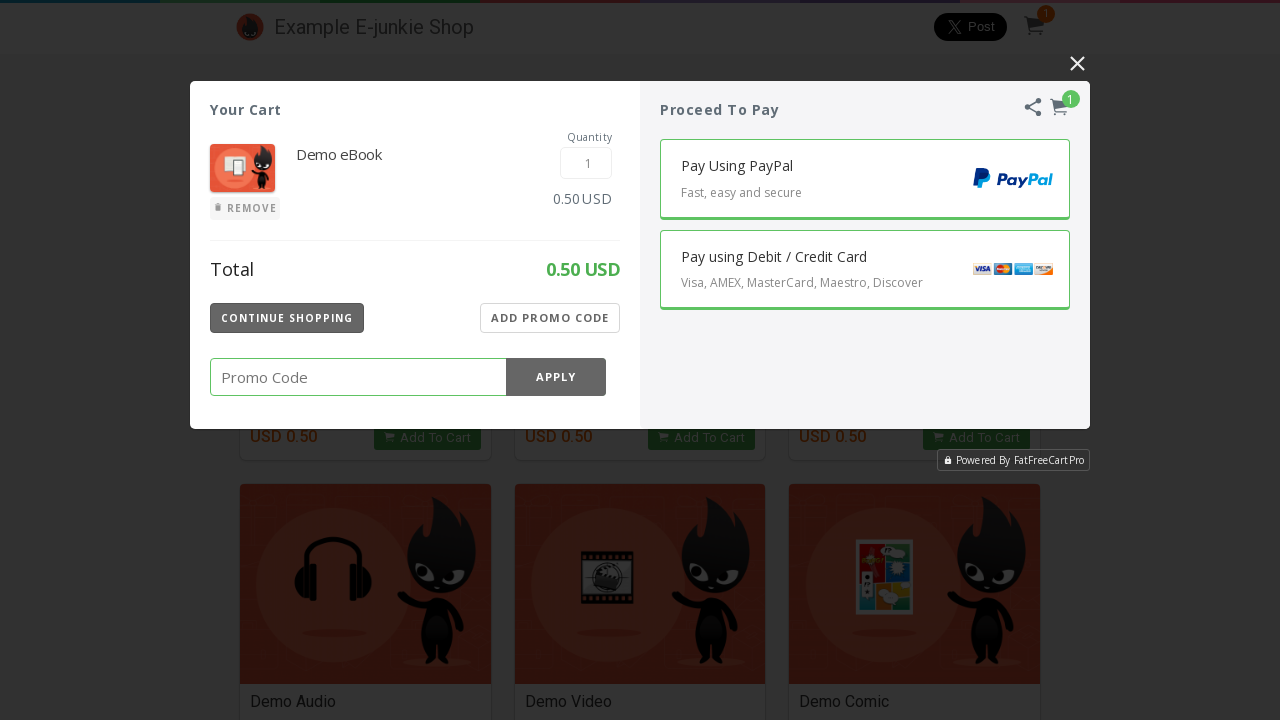

Waited for promo code input field to be visible
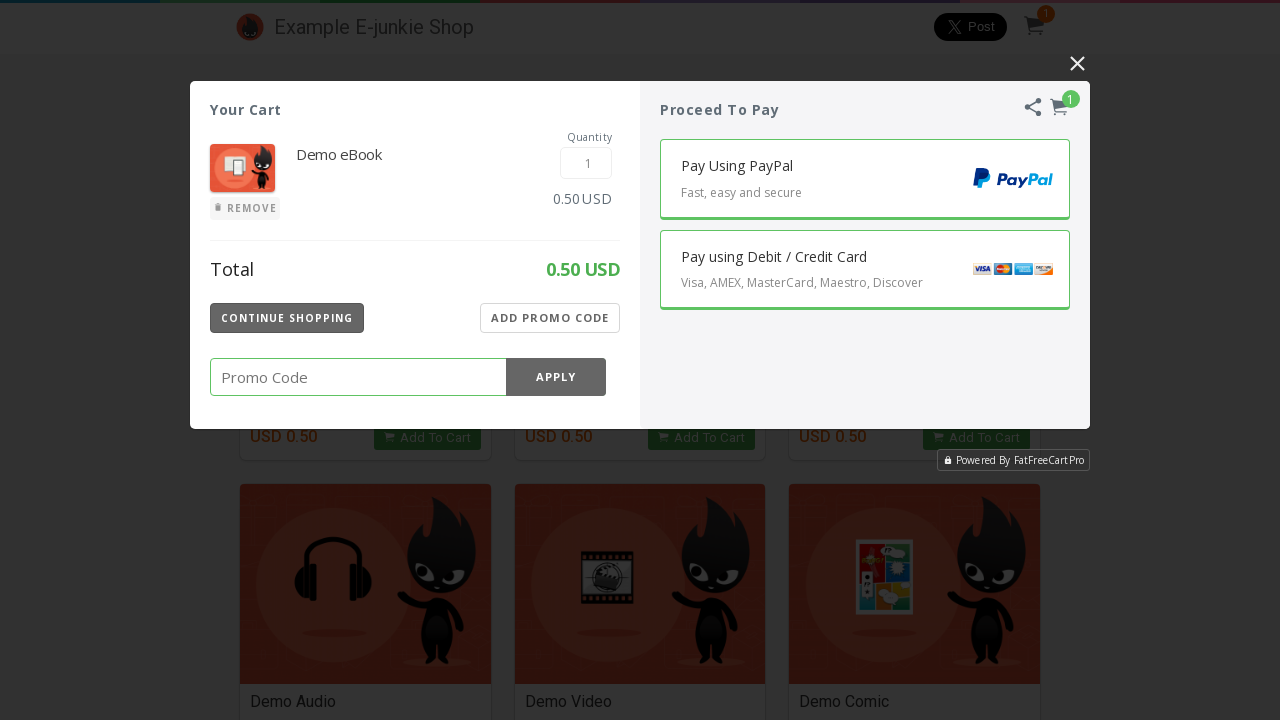

Entered first invalid promo code '122524' on [class='EJIframeV3 EJOverlayV3'] >> internal:control=enter-frame >> [class='Prom
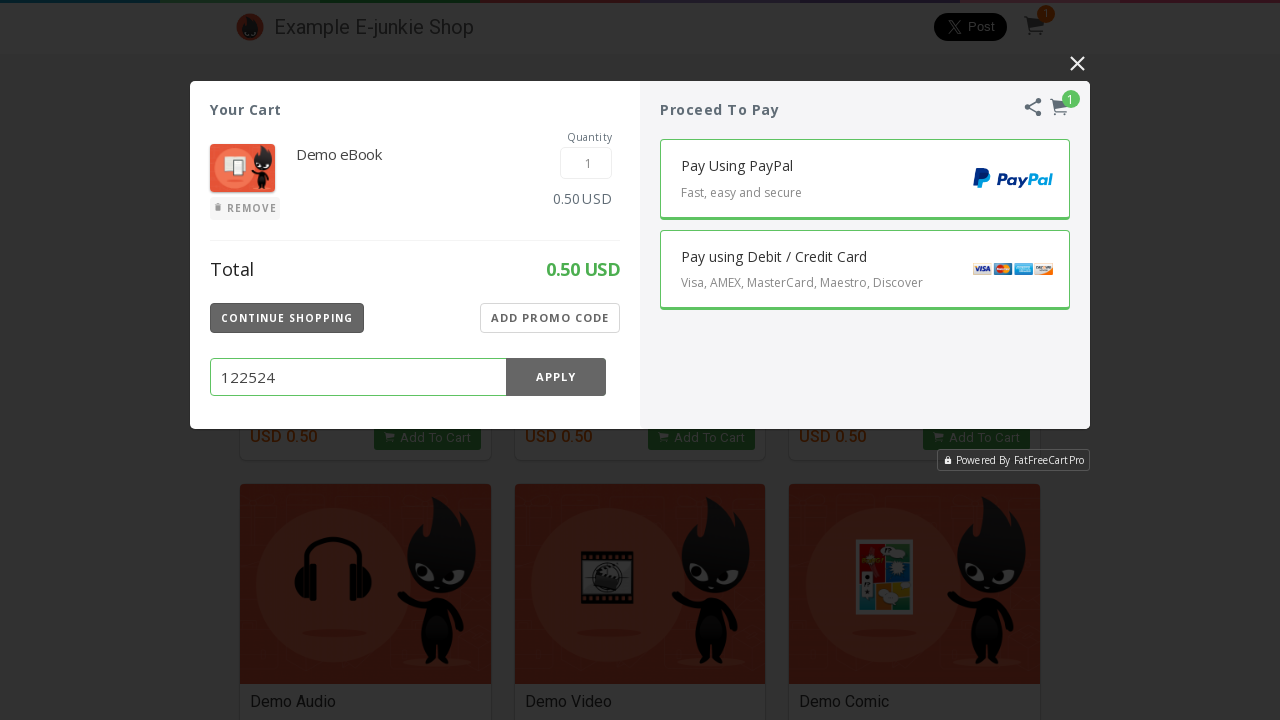

Clicked apply button for first promo code at (556, 377) on [class='EJIframeV3 EJOverlayV3'] >> internal:control=enter-frame >> [class='Prom
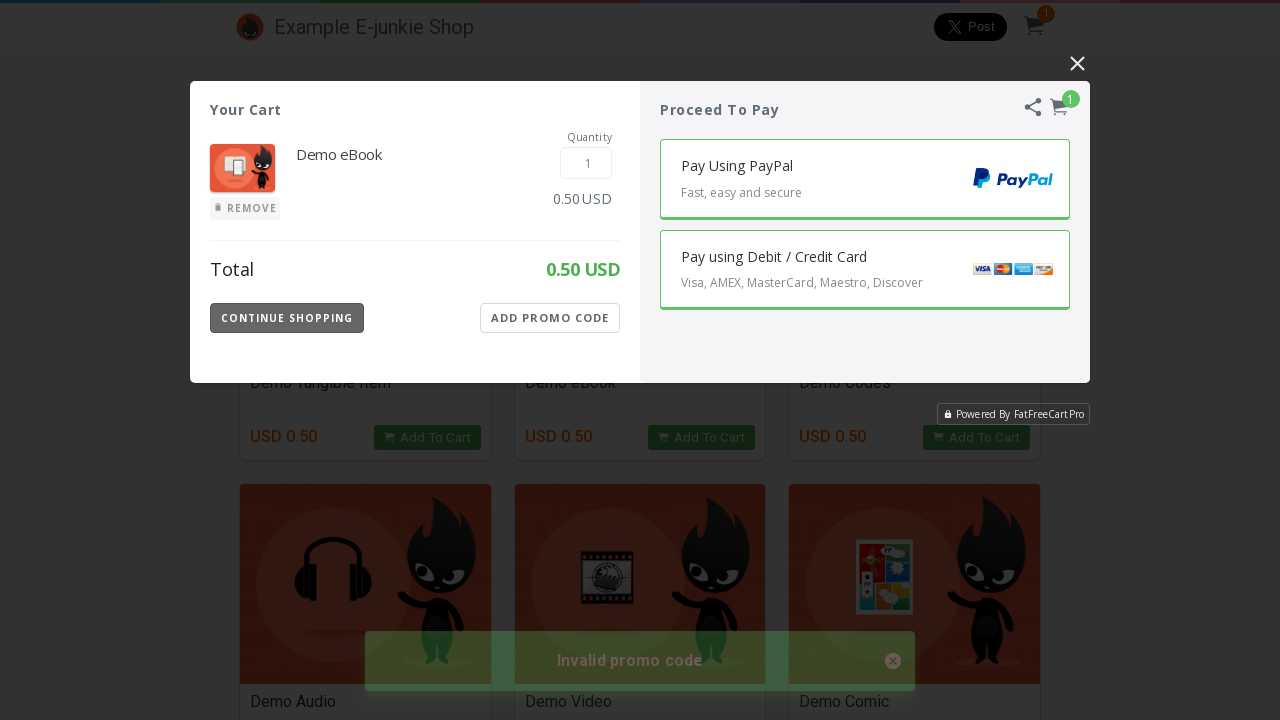

Verified 'Invalid promo code' error message appeared
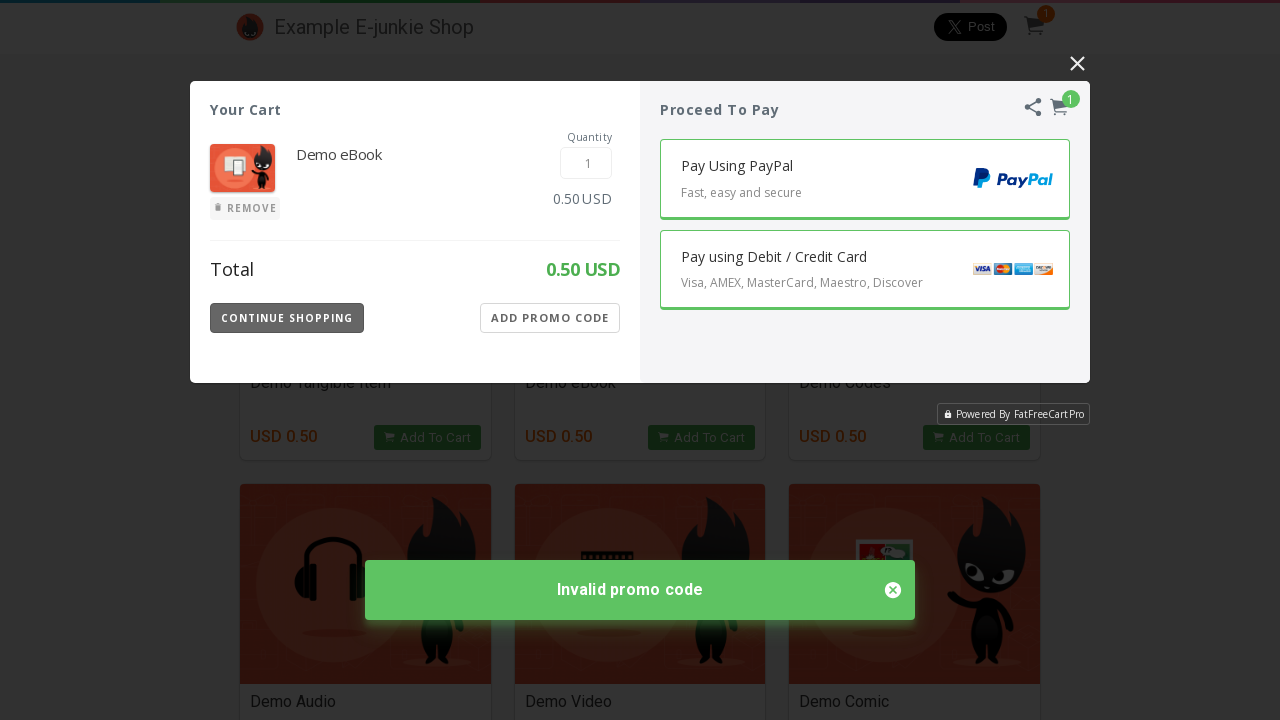

Waited for 'Add Promo Code' button to be visible again
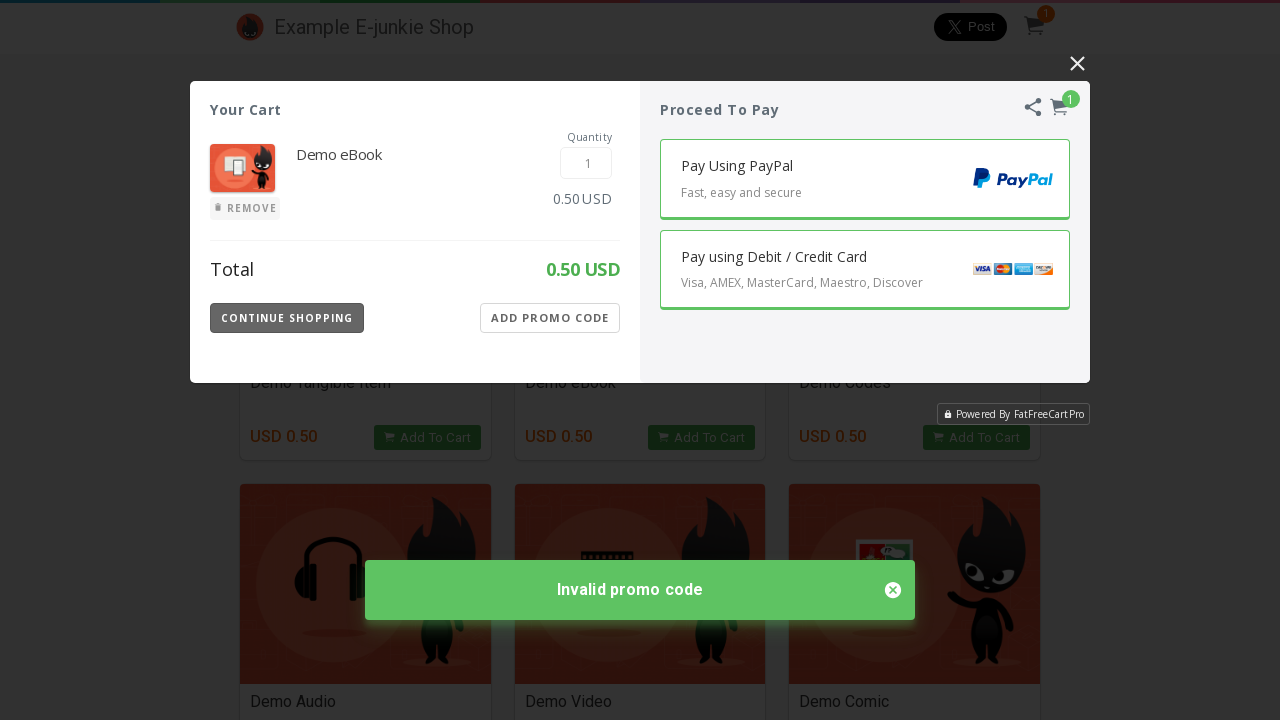

Clicked 'Add Promo Code' button for second attempt at (550, 318) on [class='EJIframeV3 EJOverlayV3'] >> internal:control=enter-frame >> [class='Appl
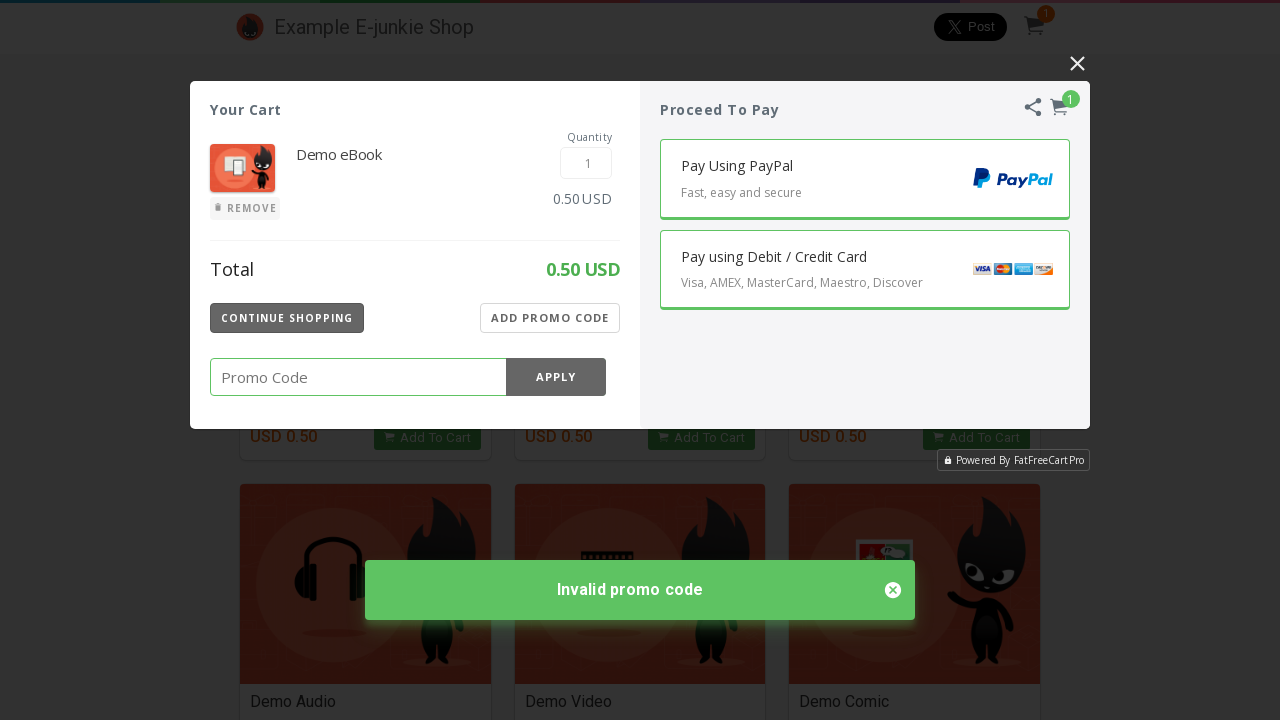

Waited for promo code input field to be visible for second attempt
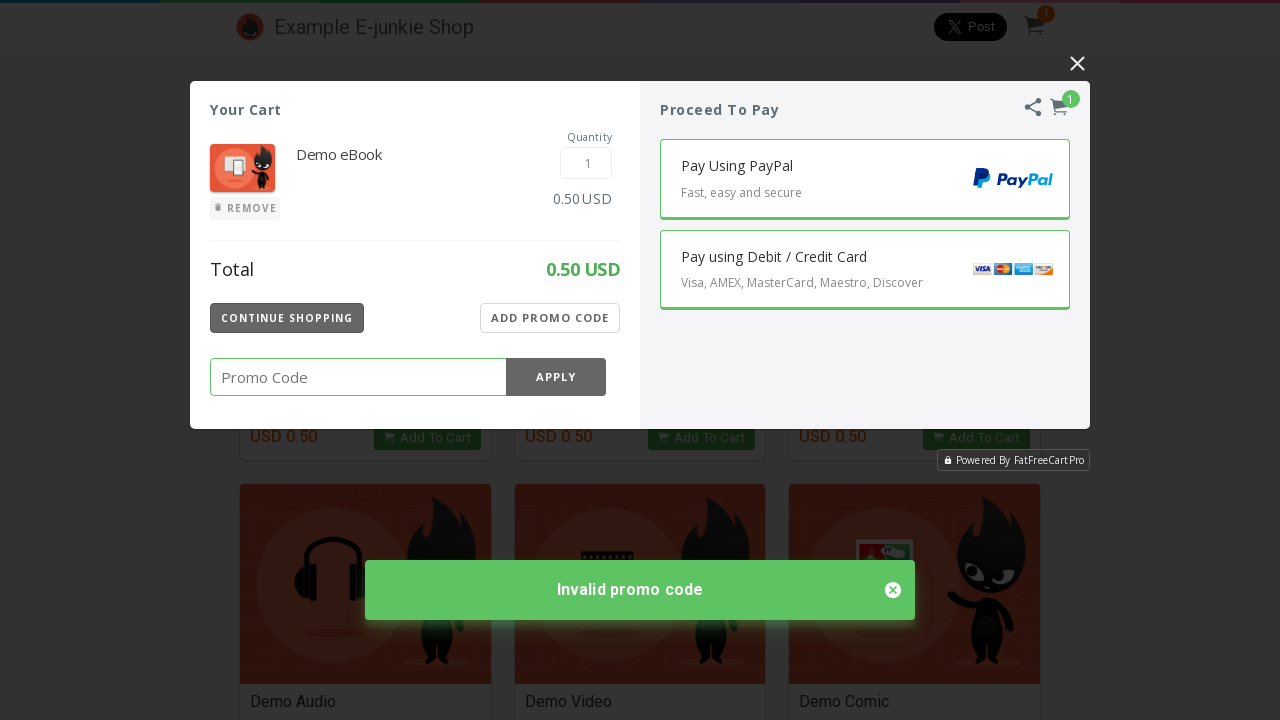

Entered second invalid promo code '654254' on [class='EJIframeV3 EJOverlayV3'] >> internal:control=enter-frame >> [class='Prom
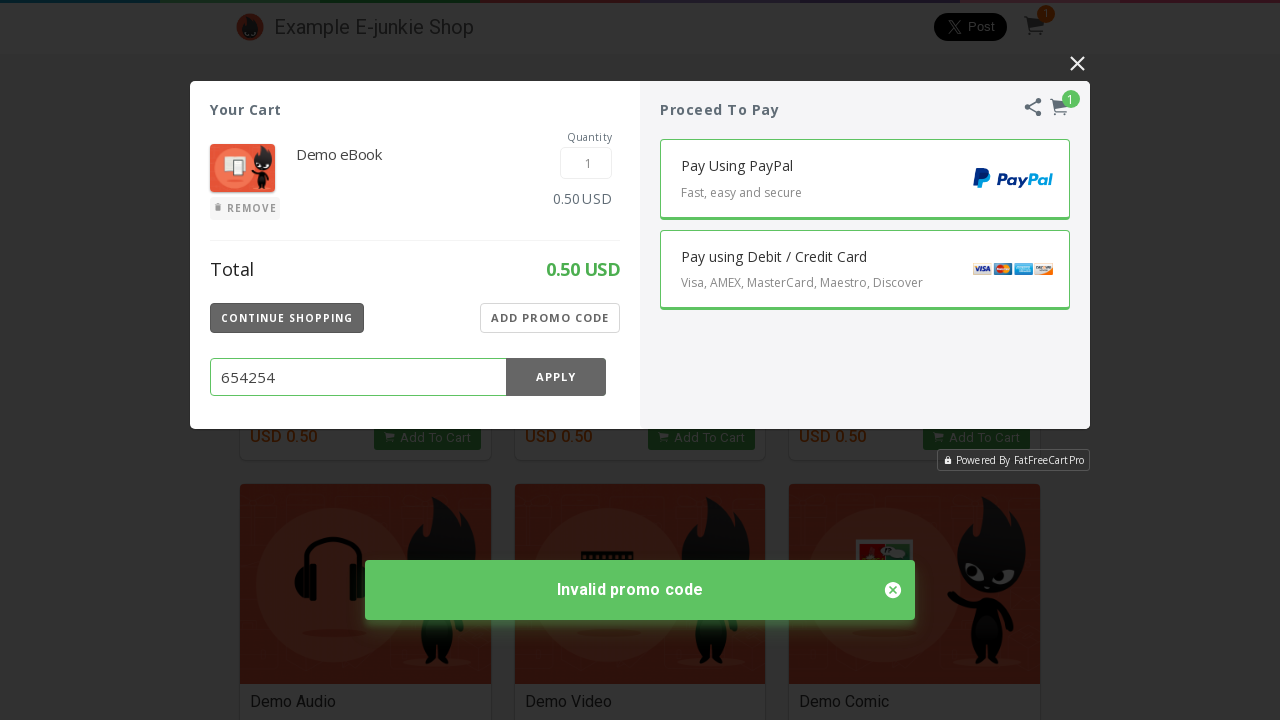

Clicked apply button for second promo code at (556, 377) on [class='EJIframeV3 EJOverlayV3'] >> internal:control=enter-frame >> [class='Prom
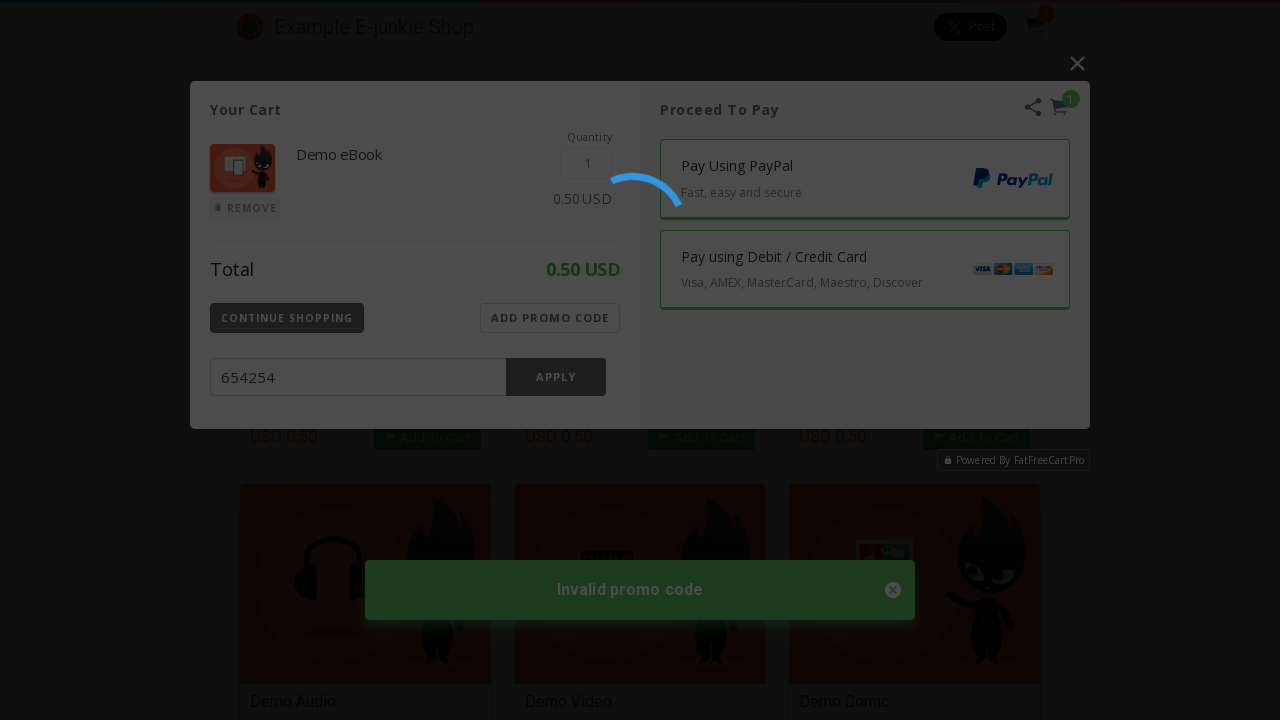

Verified 'Invalid promo code' error message appeared again
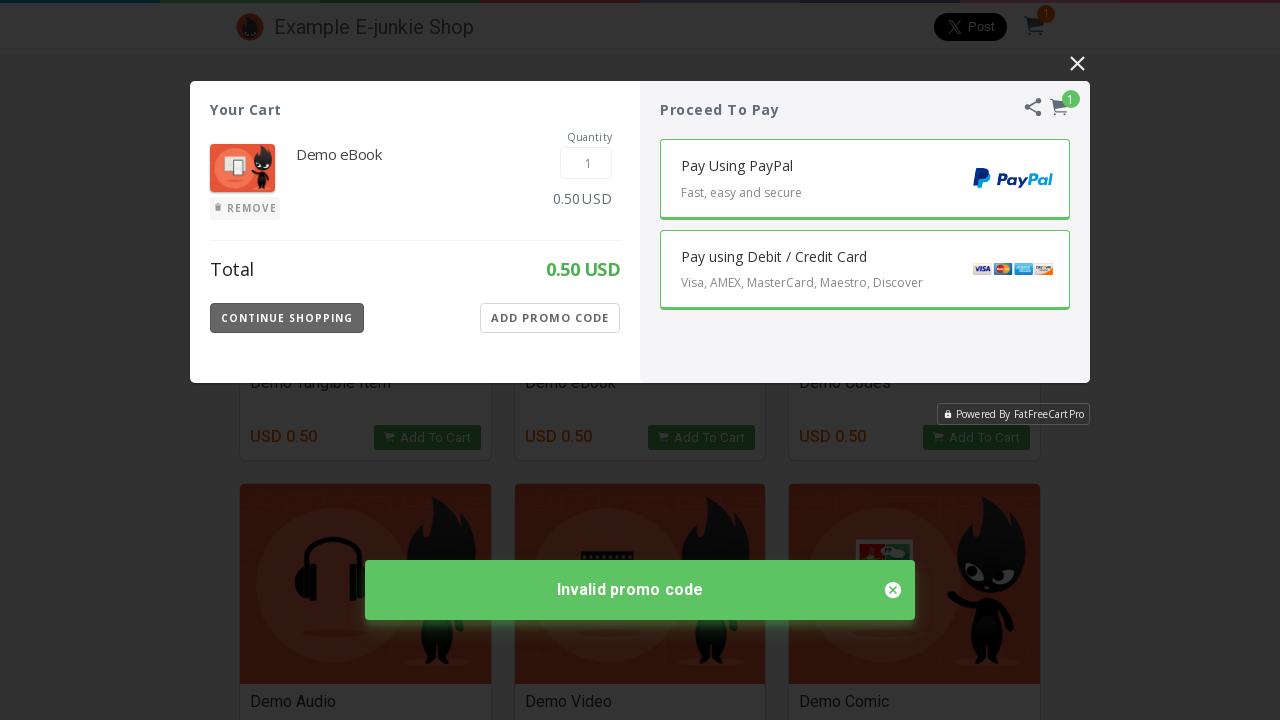

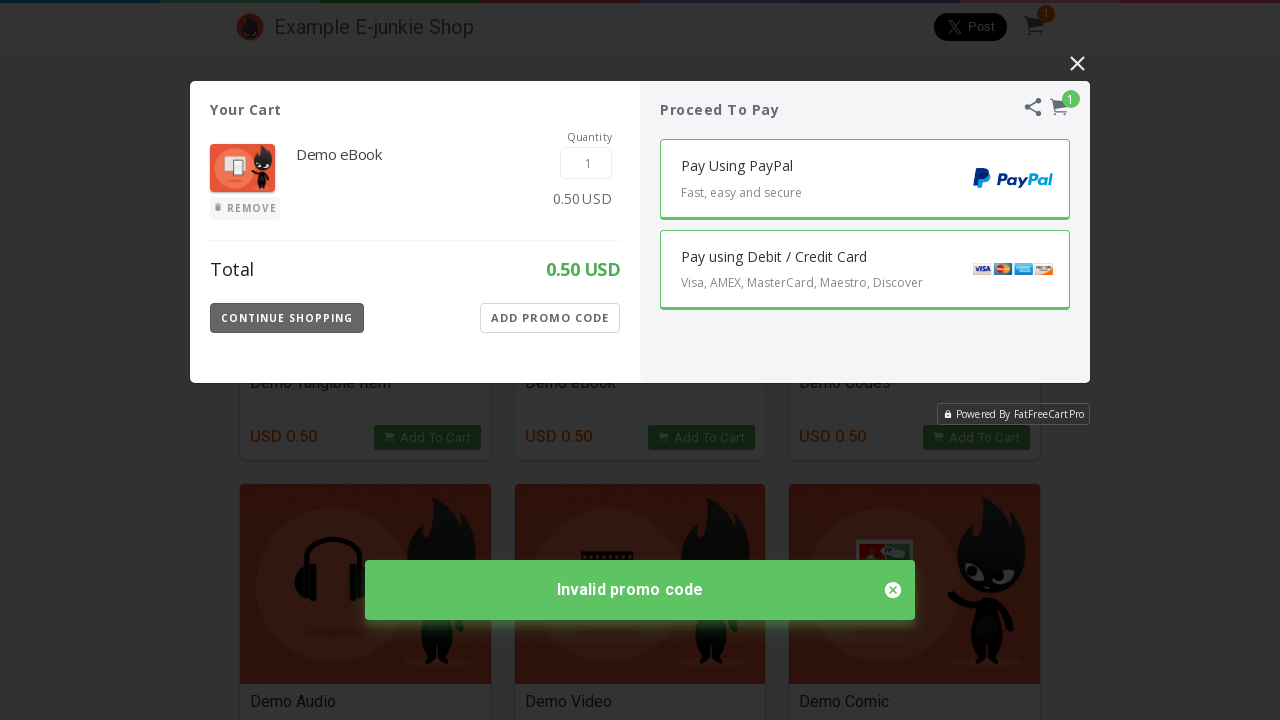